Tests that the toggle all checkbox updates state when individual items are completed or cleared

Starting URL: https://demo.playwright.dev/todomvc

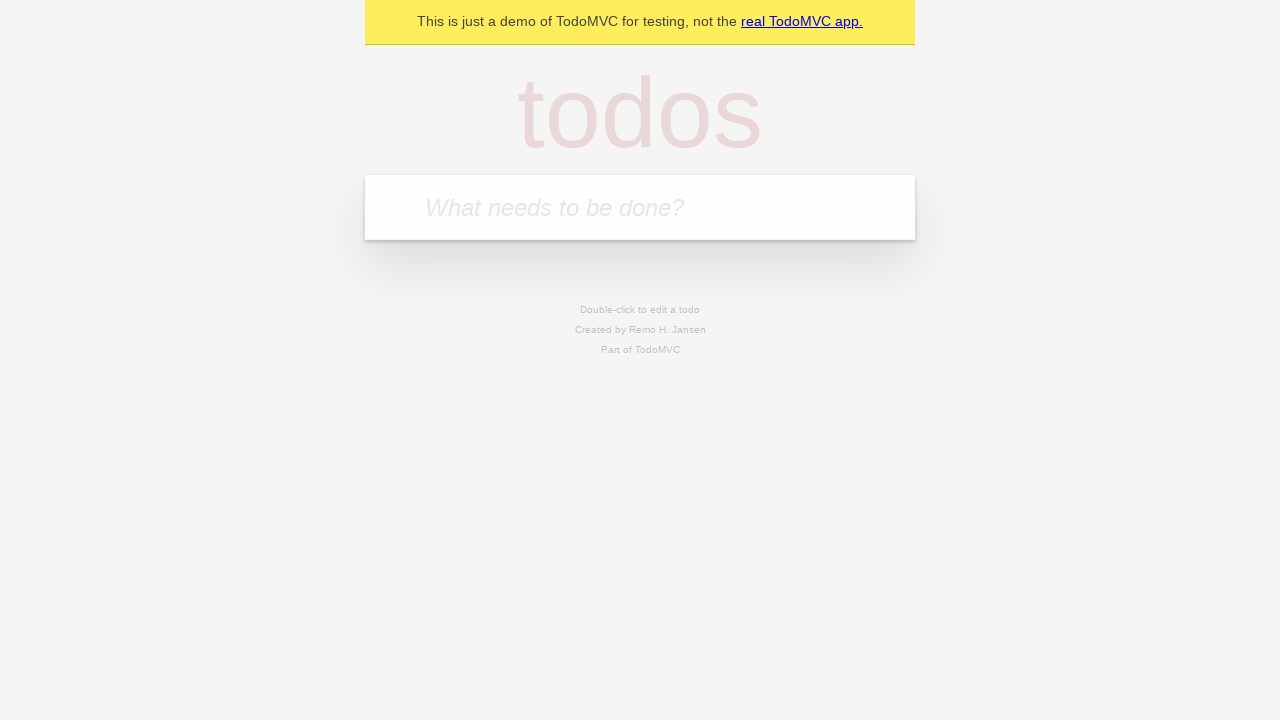

Filled todo input with 'buy some cheese' on internal:attr=[placeholder="What needs to be done?"i]
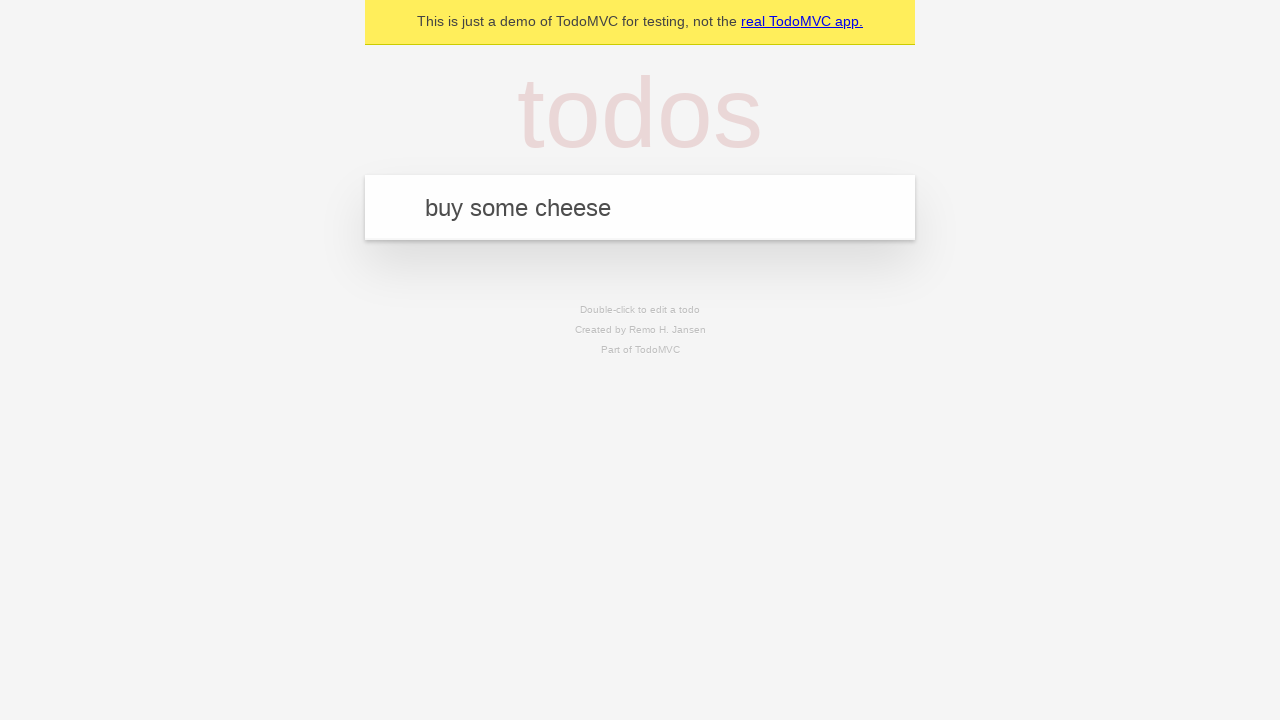

Pressed Enter to create first todo on internal:attr=[placeholder="What needs to be done?"i]
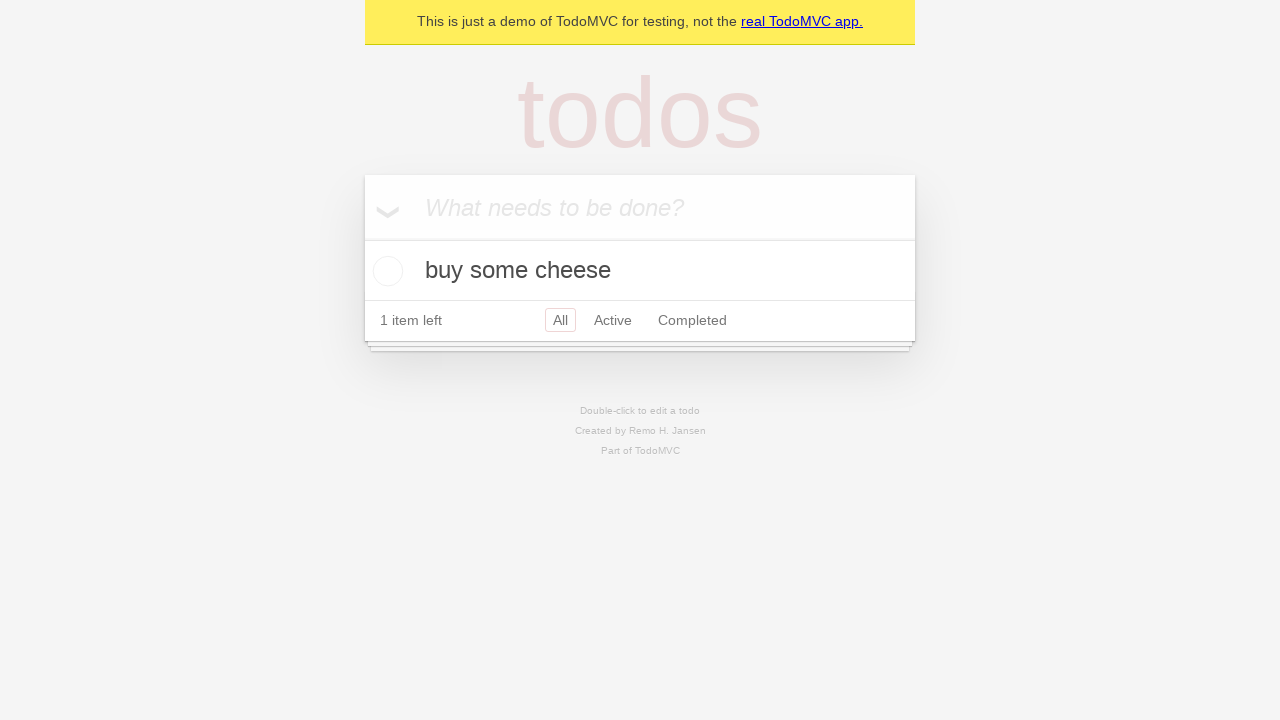

Filled todo input with 'feed the cat' on internal:attr=[placeholder="What needs to be done?"i]
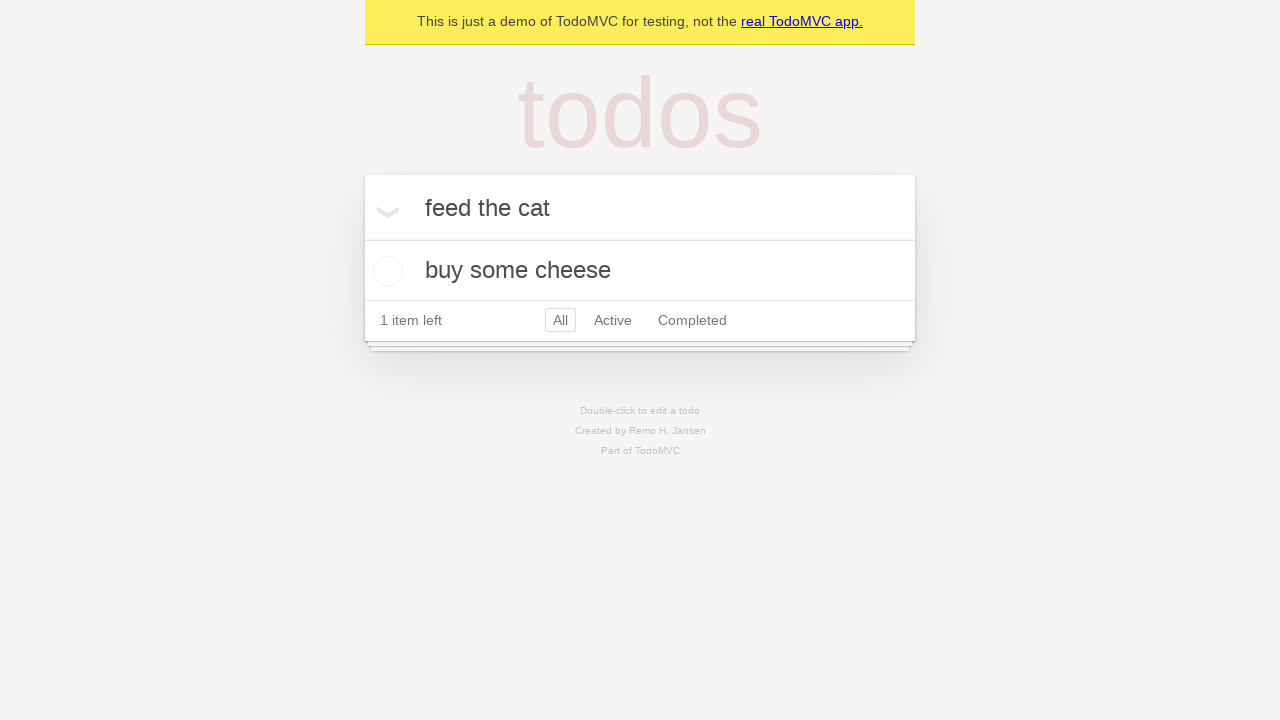

Pressed Enter to create second todo on internal:attr=[placeholder="What needs to be done?"i]
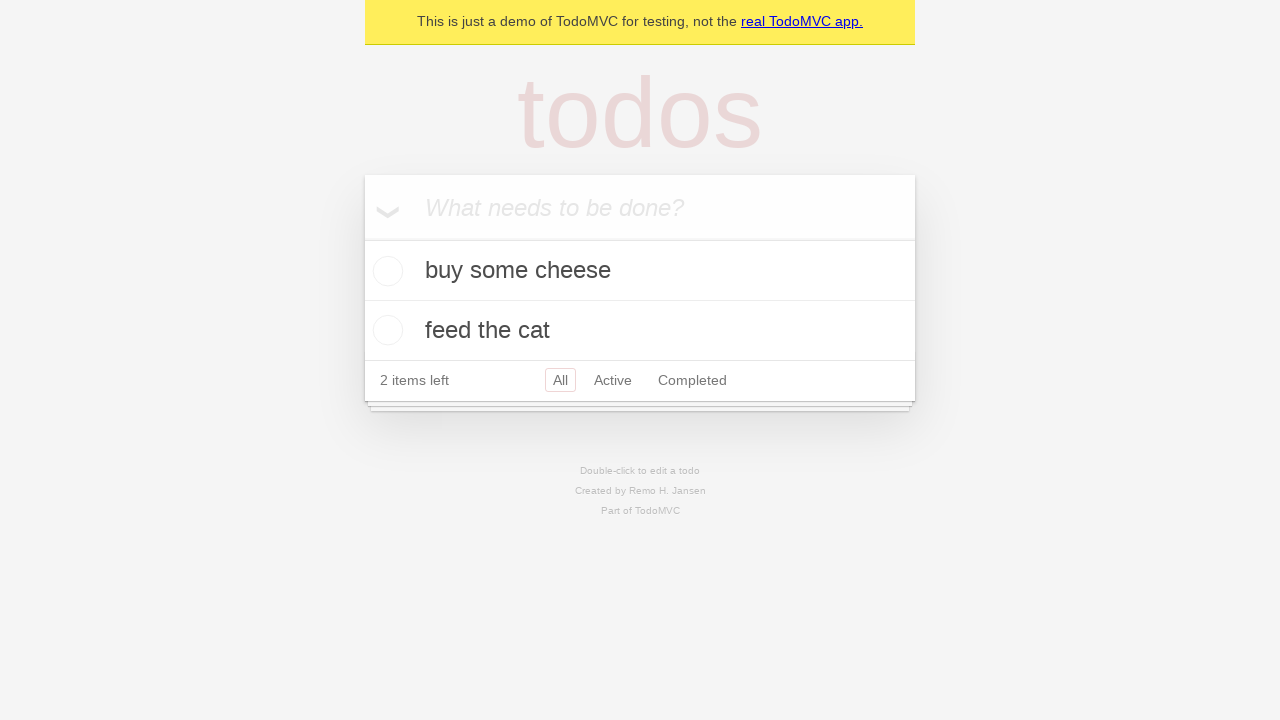

Filled todo input with 'book a doctors appointment' on internal:attr=[placeholder="What needs to be done?"i]
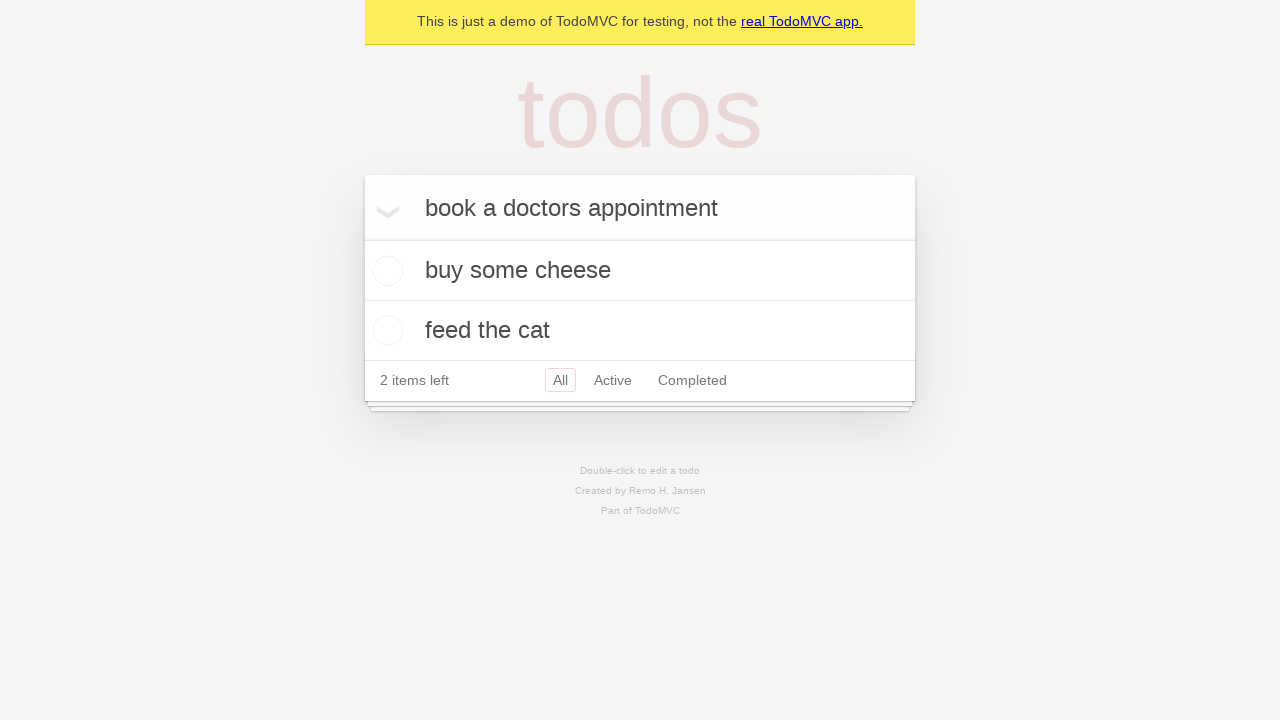

Pressed Enter to create third todo on internal:attr=[placeholder="What needs to be done?"i]
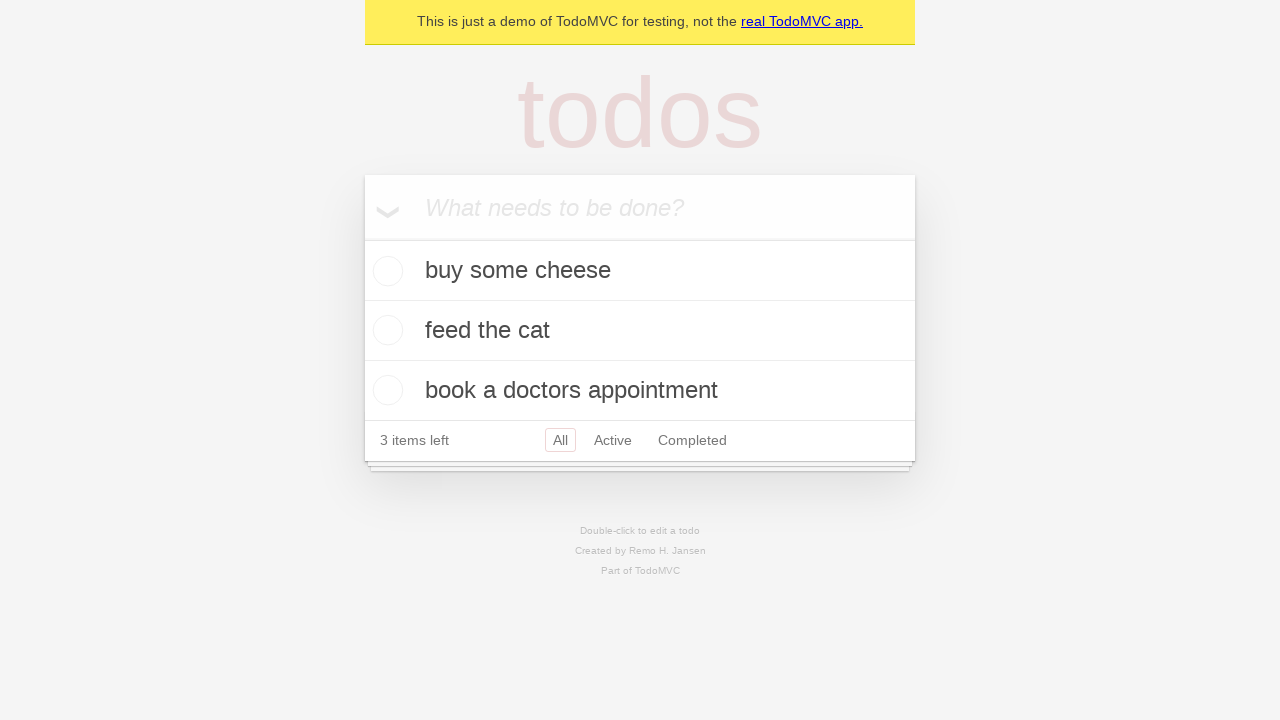

Checked 'Mark all as complete' checkbox to complete all todos at (362, 238) on internal:label="Mark all as complete"i
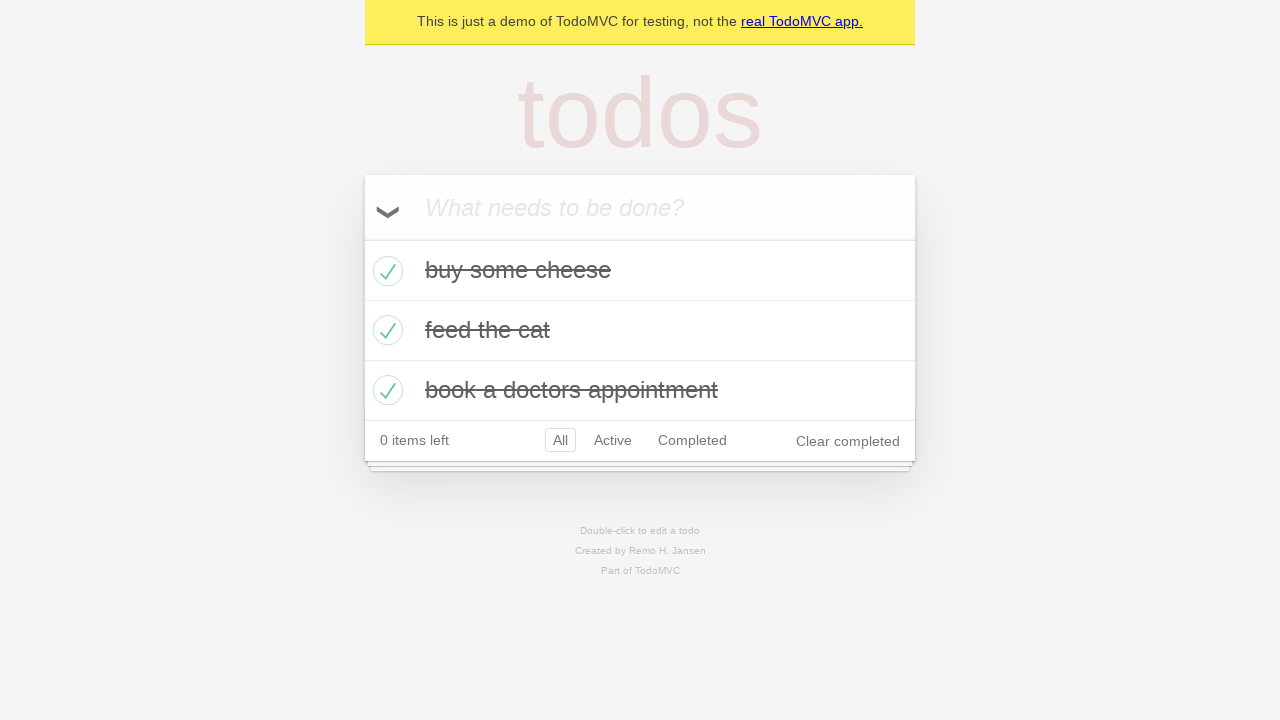

Unchecked first todo item at (385, 271) on internal:testid=[data-testid="todo-item"s] >> nth=0 >> internal:role=checkbox
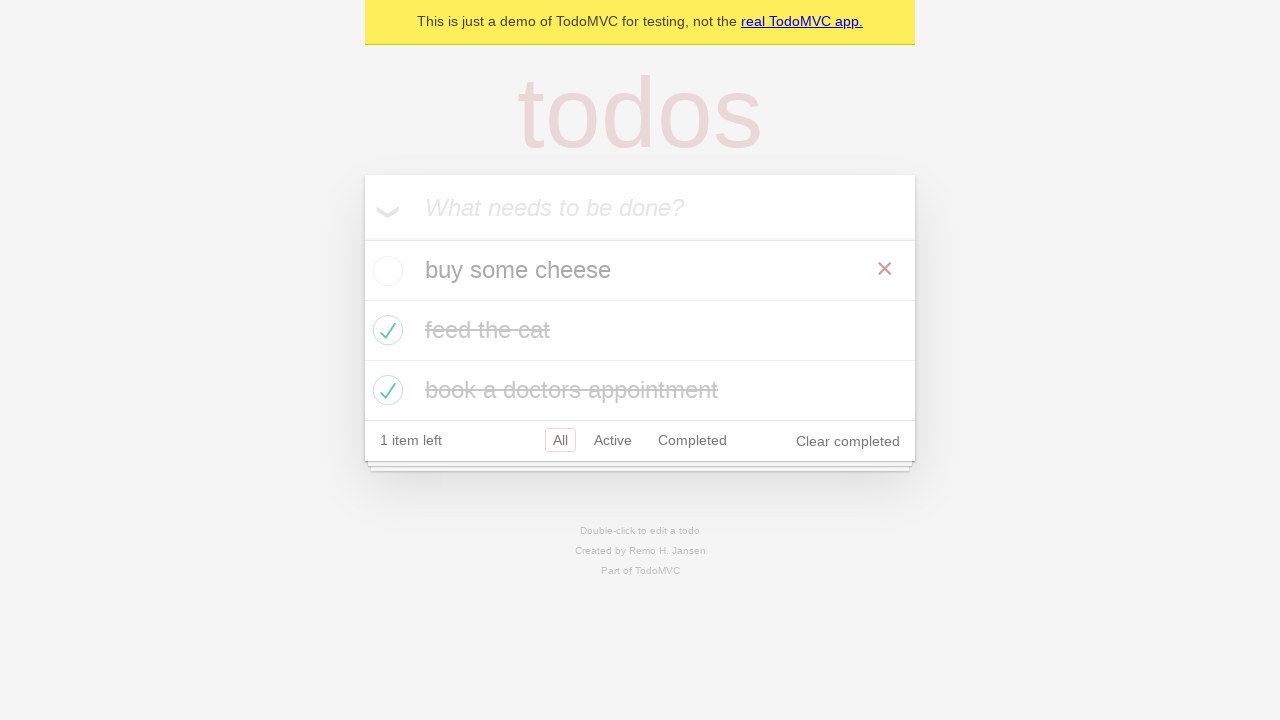

Checked first todo item again at (385, 271) on internal:testid=[data-testid="todo-item"s] >> nth=0 >> internal:role=checkbox
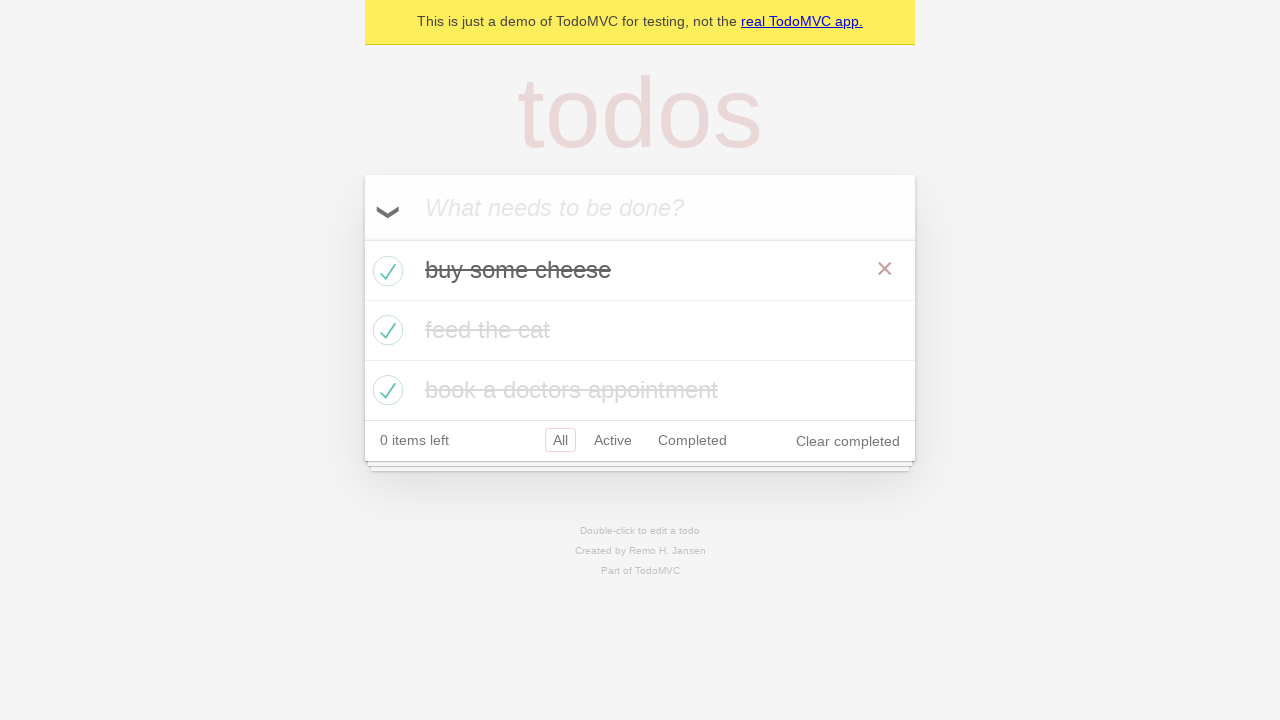

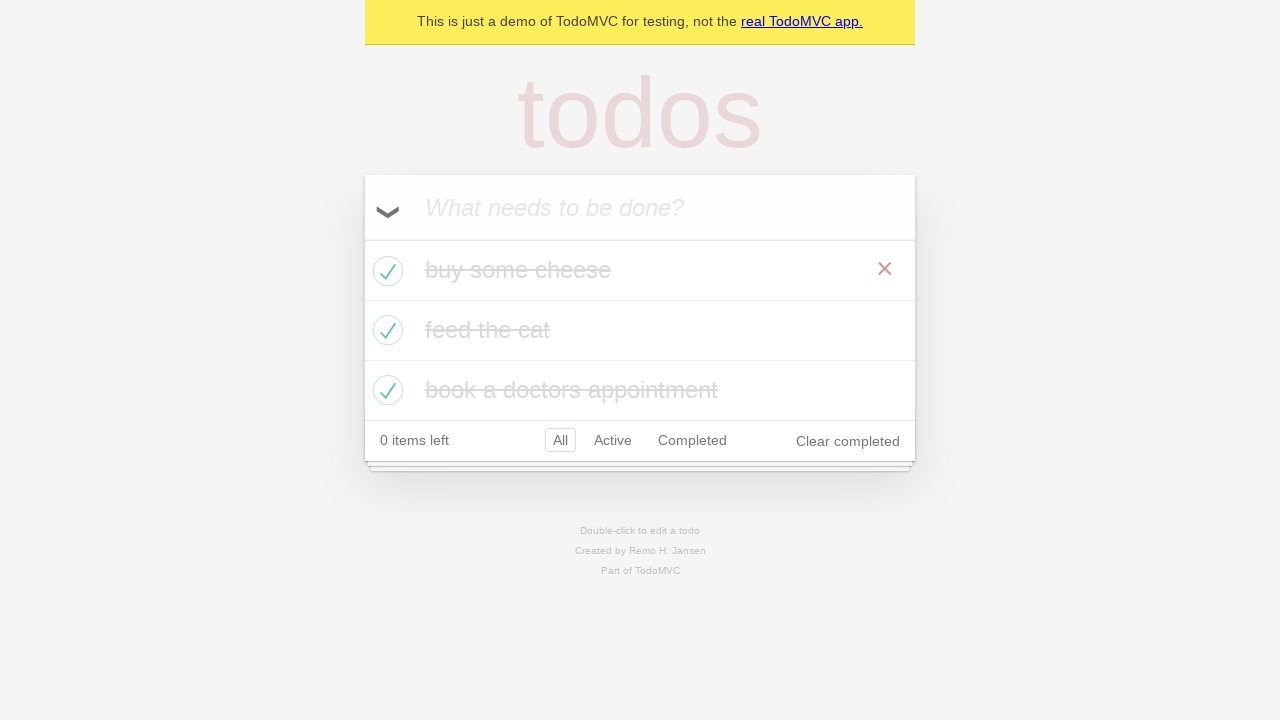